Tests image zoom functionality by hovering over an image element and clicking on it

Starting URL: https://www.jqueryscript.net/zoom/image-magnifier-on-hover.html

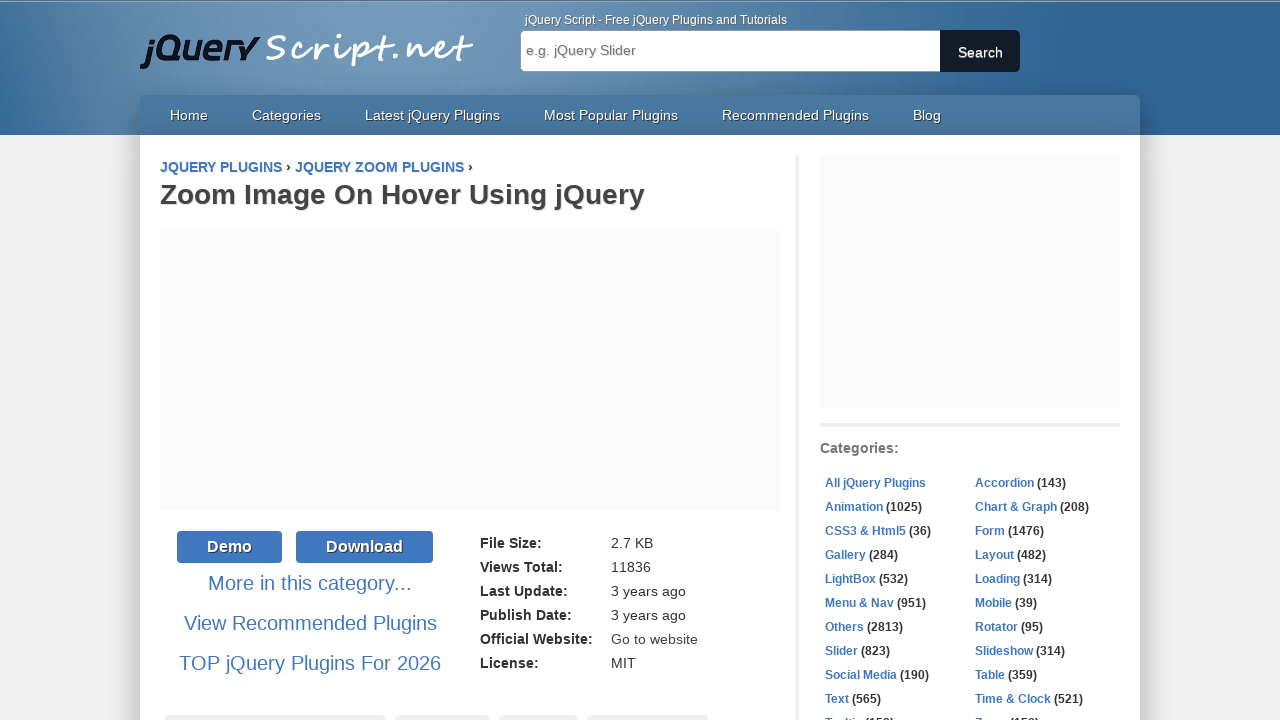

Located image element for zoom interaction
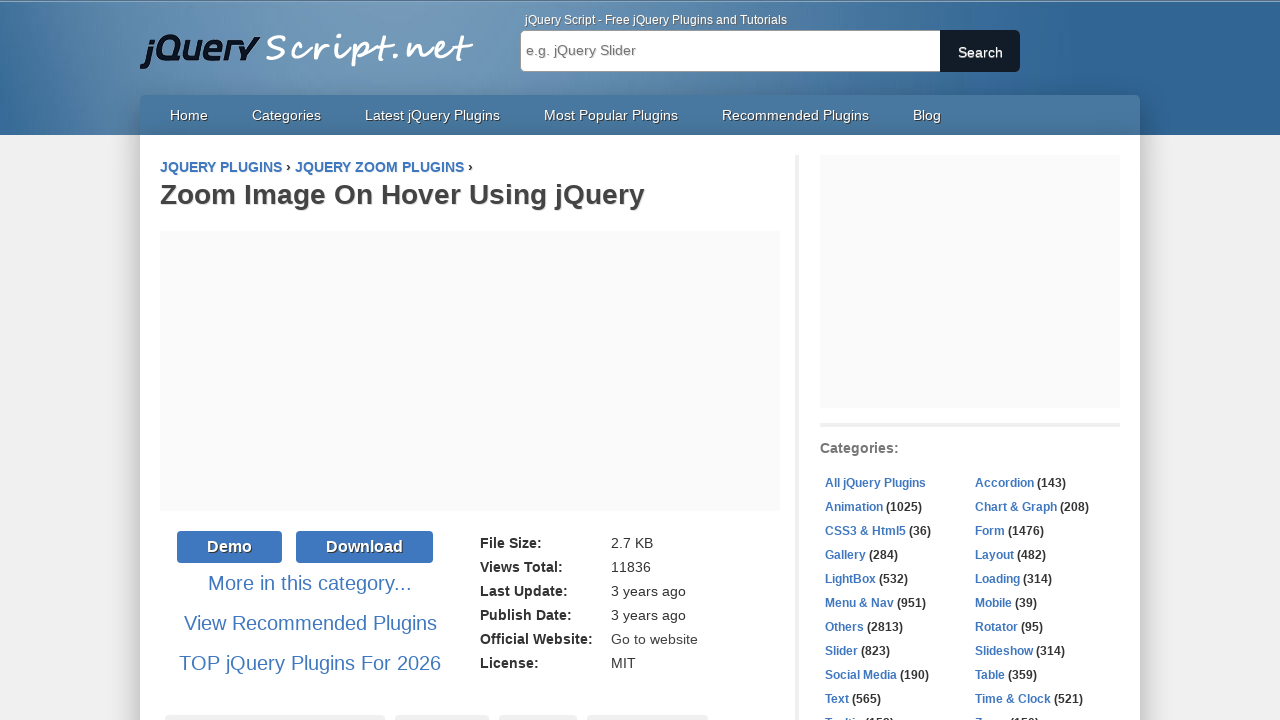

Hovered over image to trigger zoom effect at (470, 360) on img[alt*='Product Image Zoom On Hover - jQuery Zoom.js']
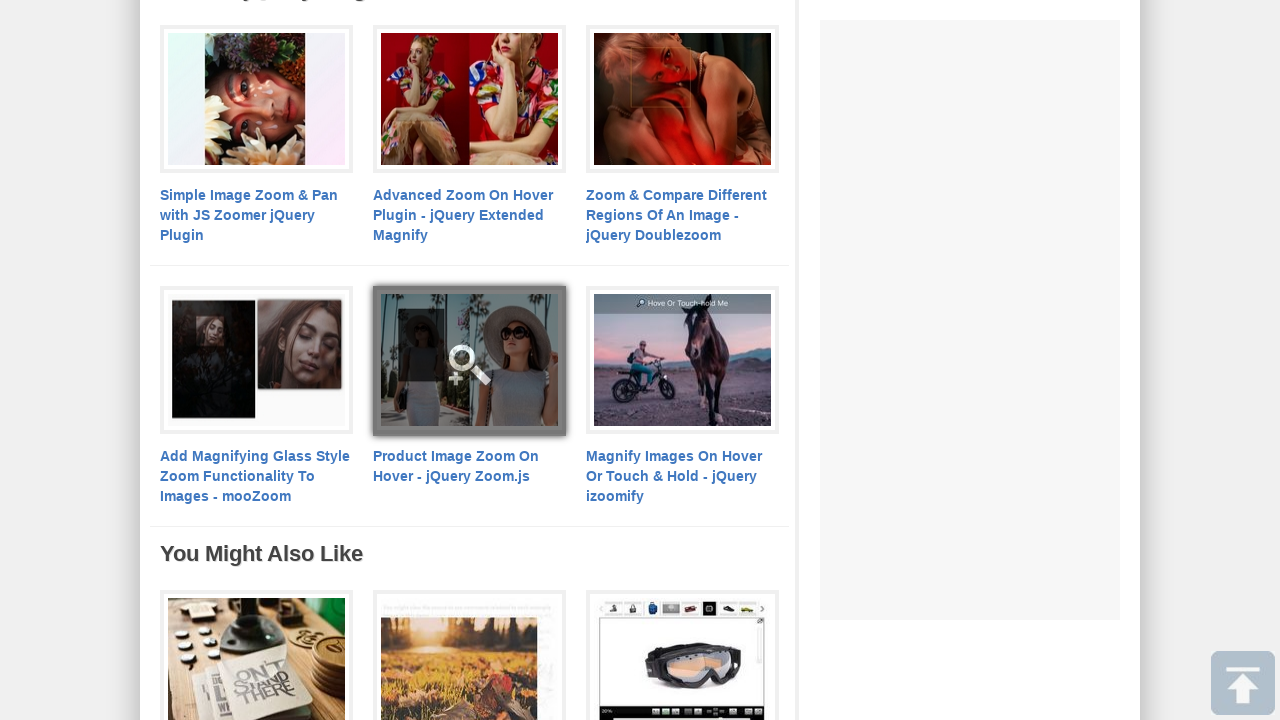

Waited 3 seconds for zoom effect to be visible
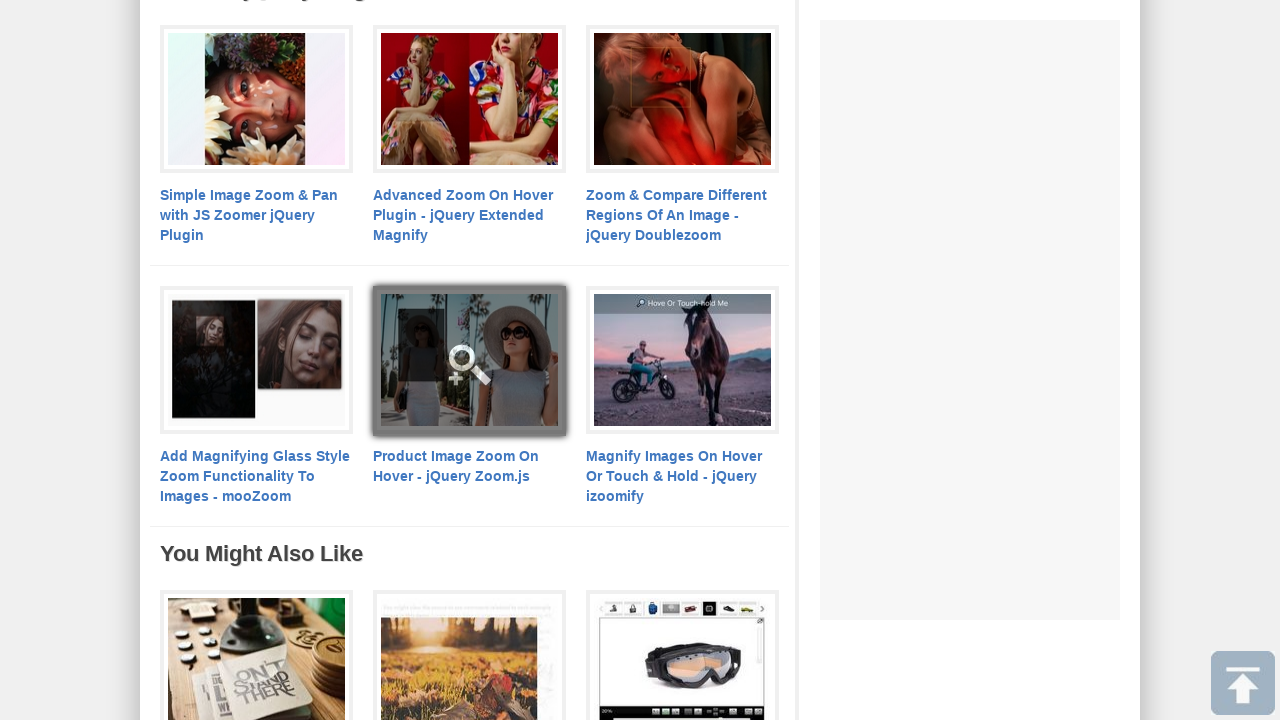

Clicked on zoomed image at (470, 360) on img[alt*='Product Image Zoom On Hover - jQuery Zoom.js']
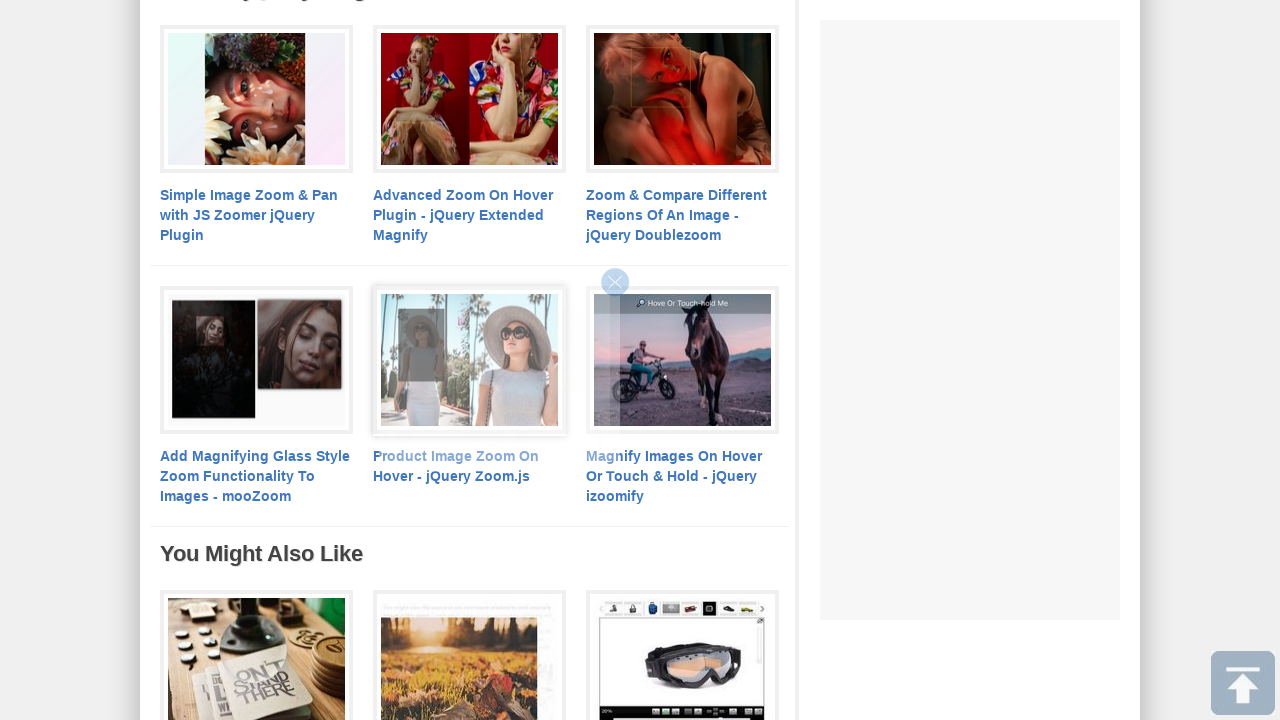

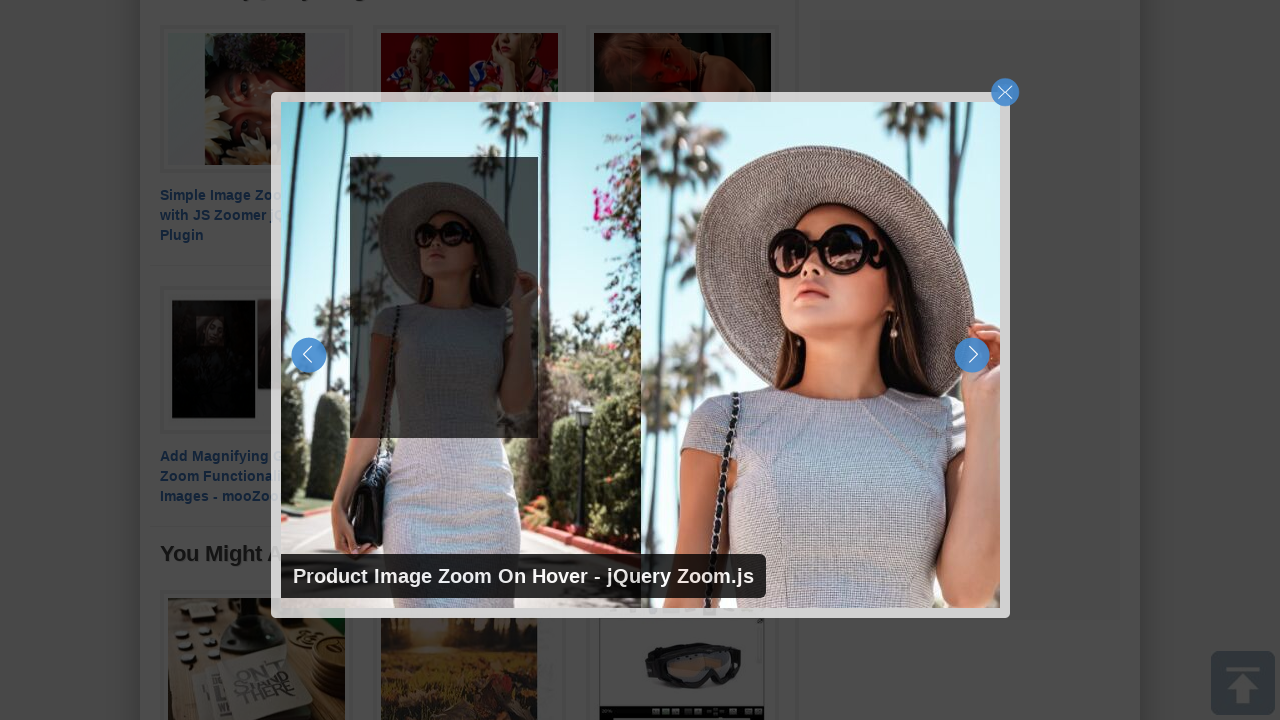